Tests right-click (context click) functionality on an image element in a popup menu demo page

Starting URL: http://deluxe-menu.com/popup-mode-sample.html

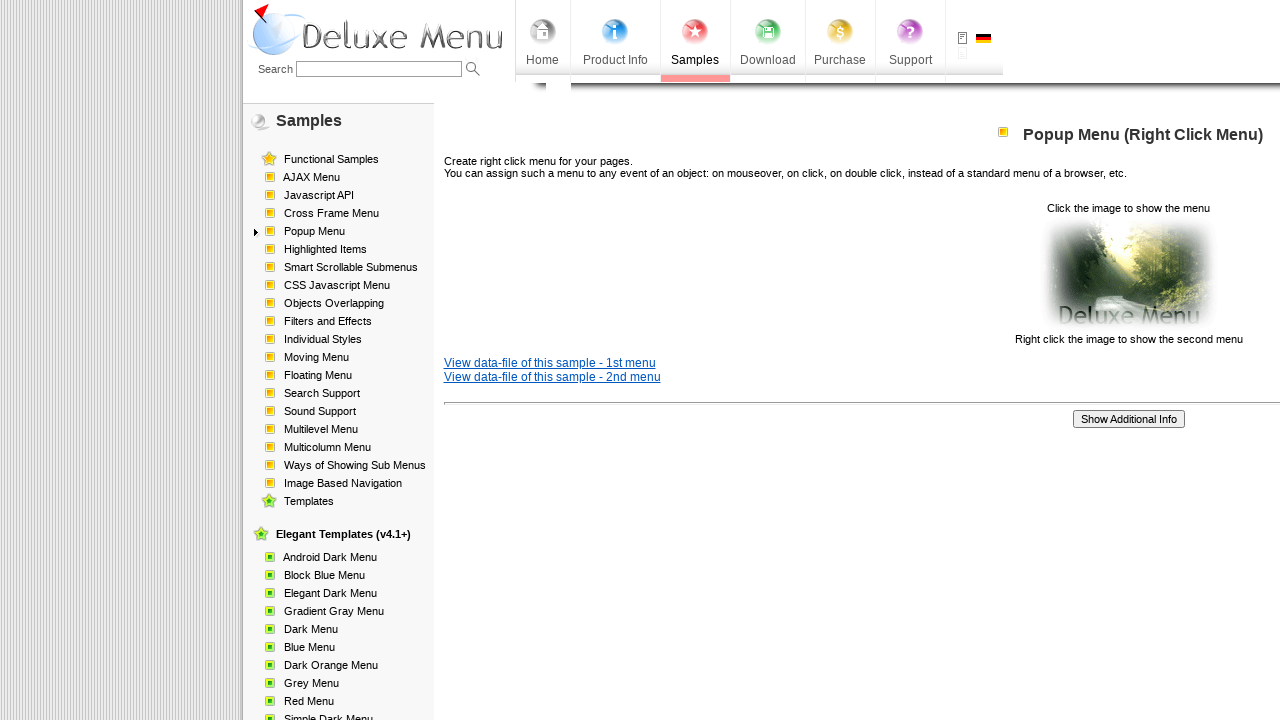

Located image element for context click test
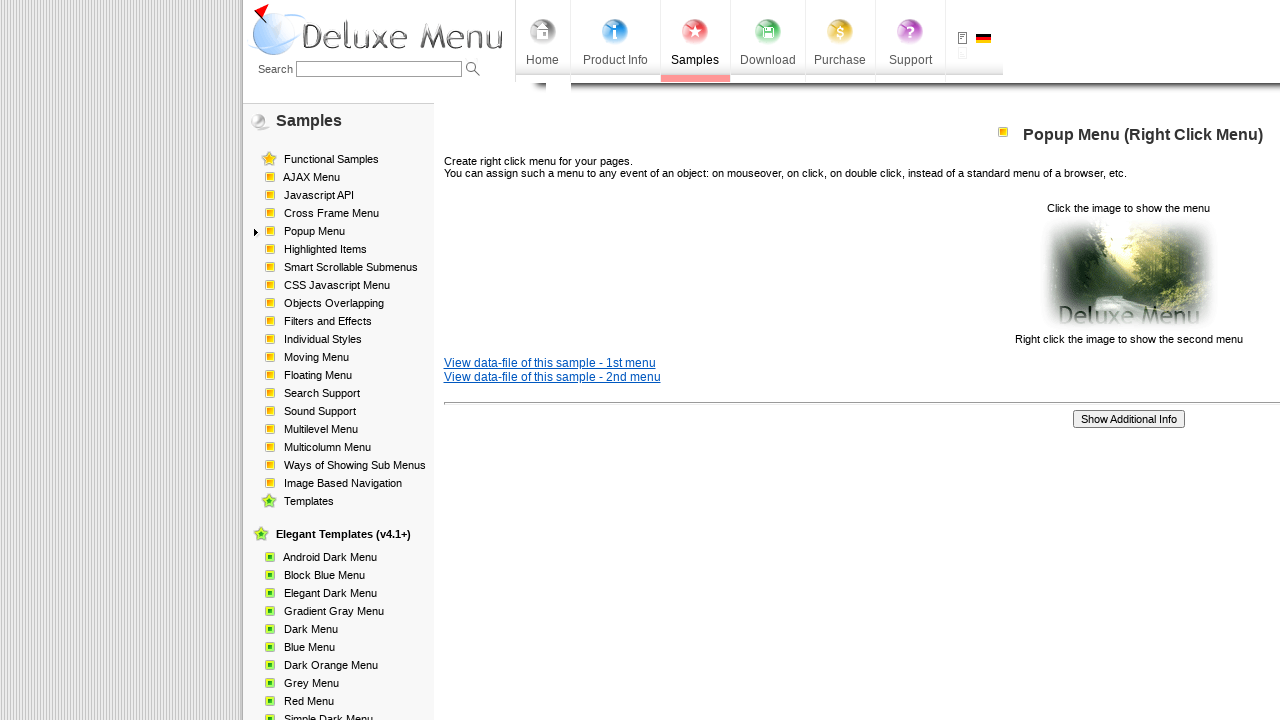

Performed right-click (context click) on image element at (1128, 274) on xpath=/html/body/div/table/tbody/tr/td[2]/div[2]/table[1]/tbody/tr/td[3]/p[2]/im
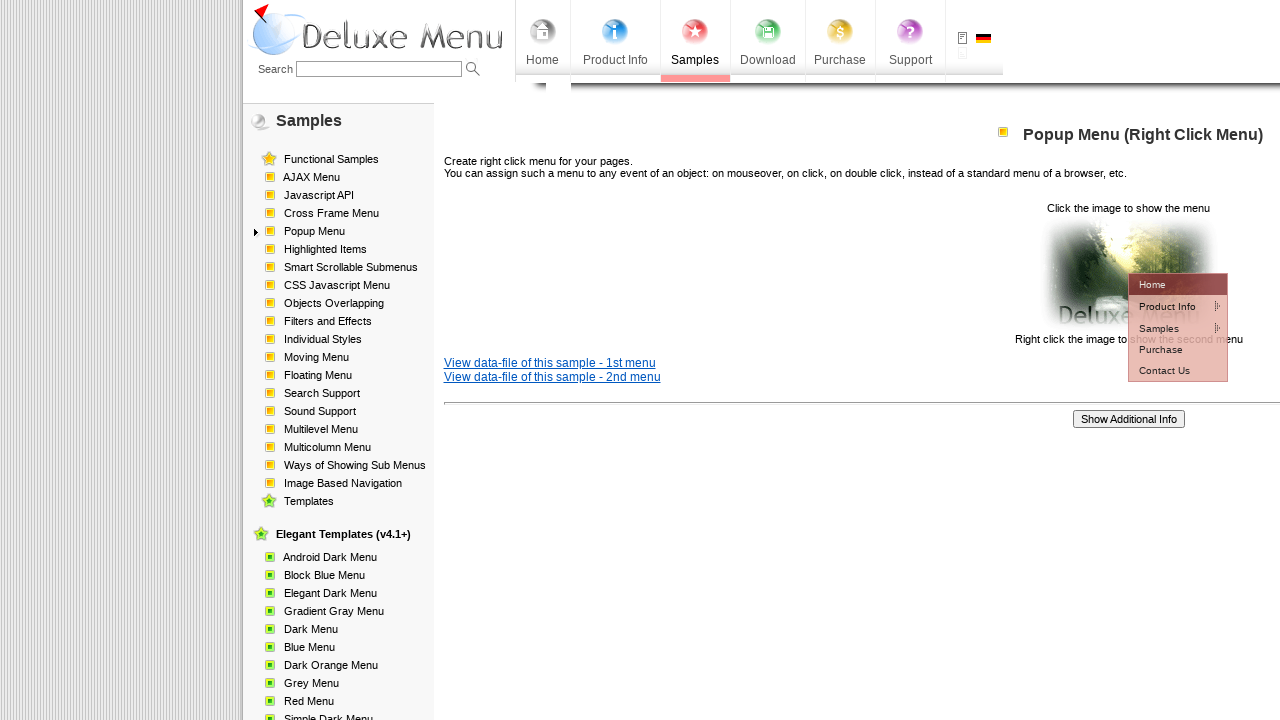

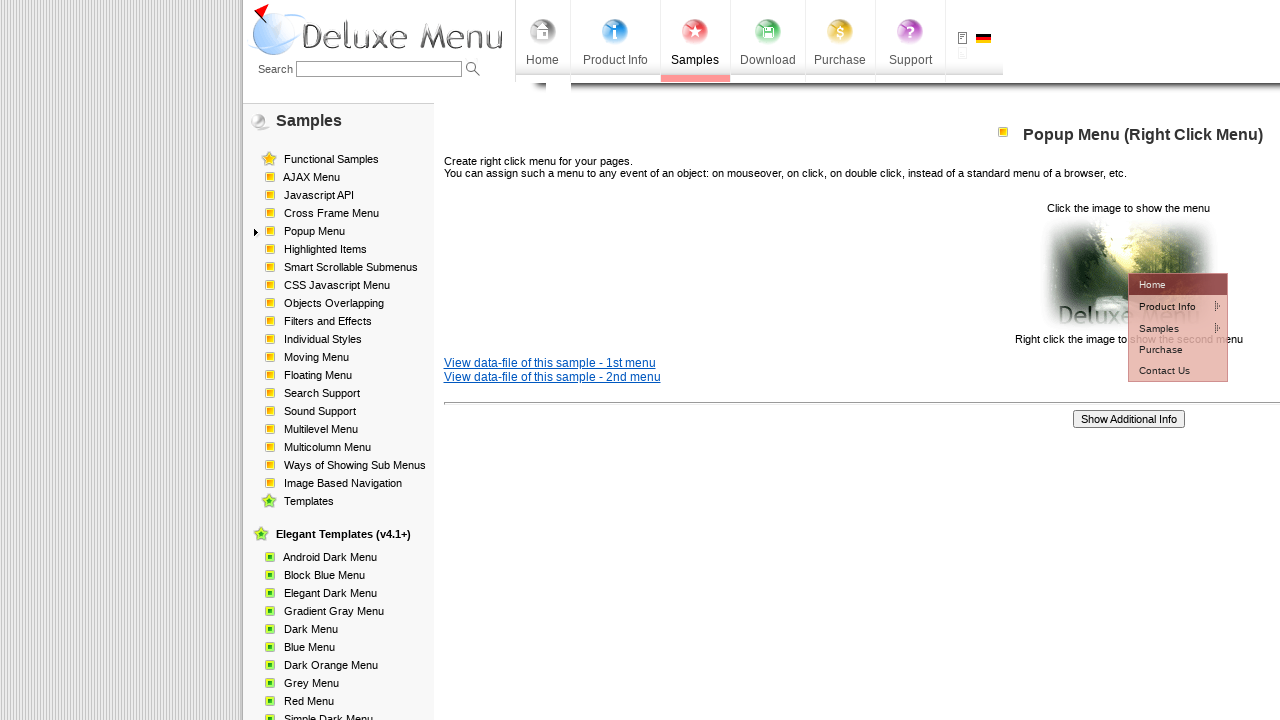